Tests browser navigation actions including clicking a navigation link, going back, forward, and refreshing the page

Starting URL: https://selenium.dev

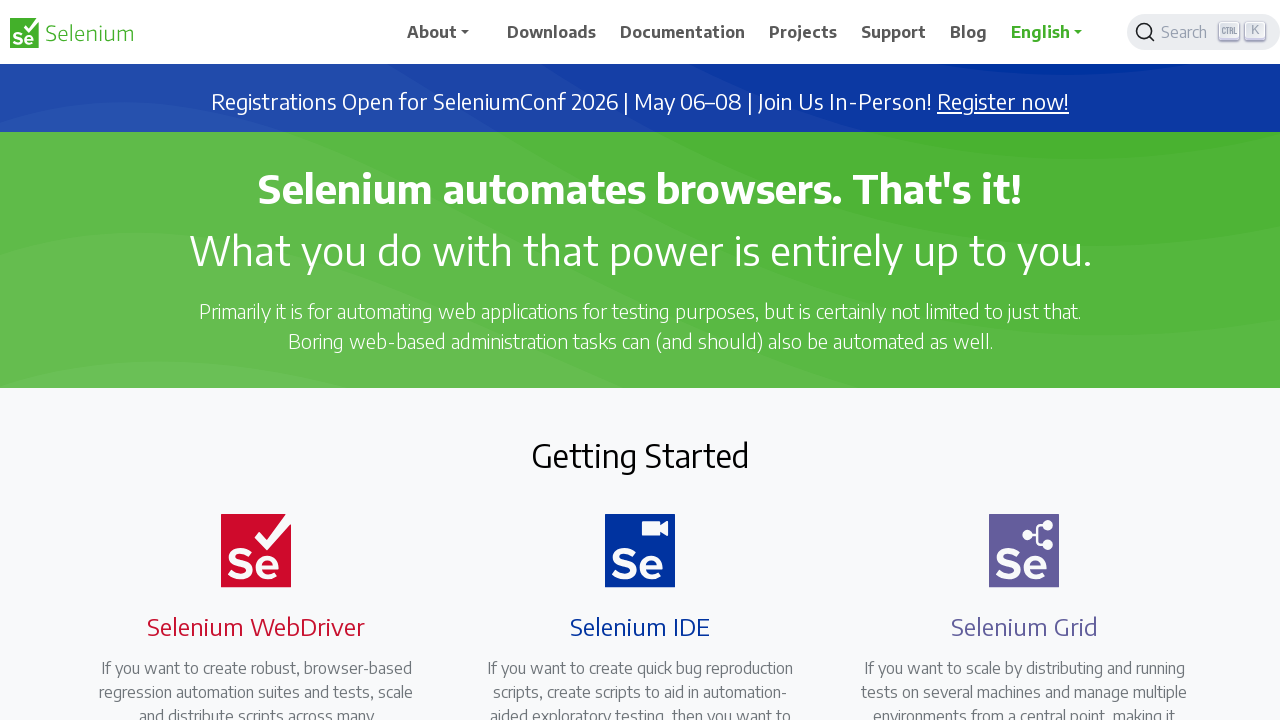

Clicked on the 4th navigation menu item at (803, 32) on xpath=//*[@id='main_navbar']/ul/li[4]/a/span
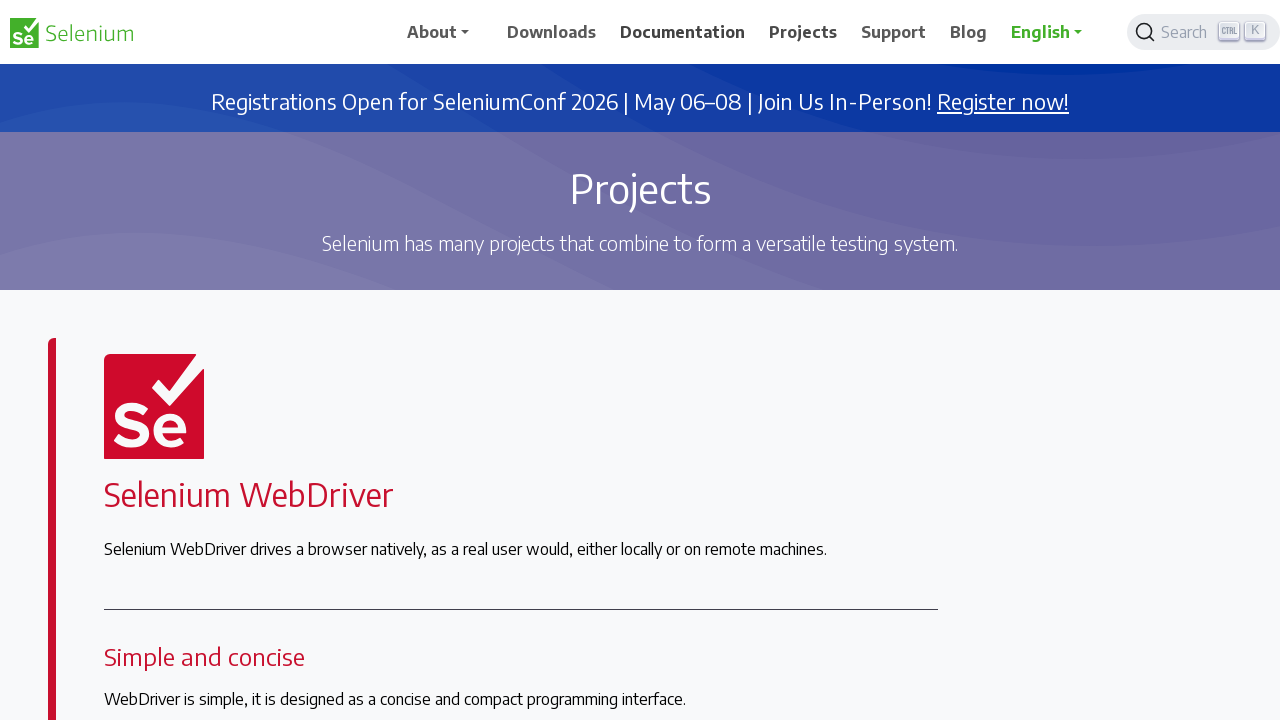

Navigated back to previous page
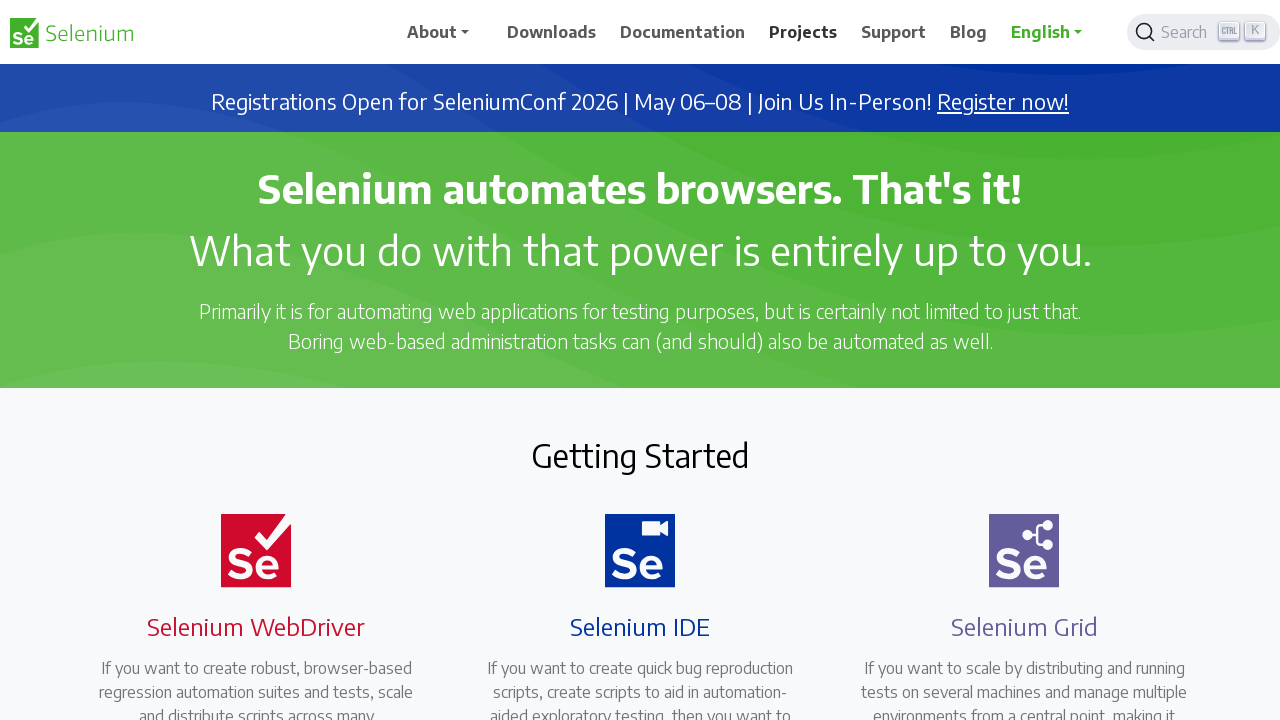

Navigated forward to next page
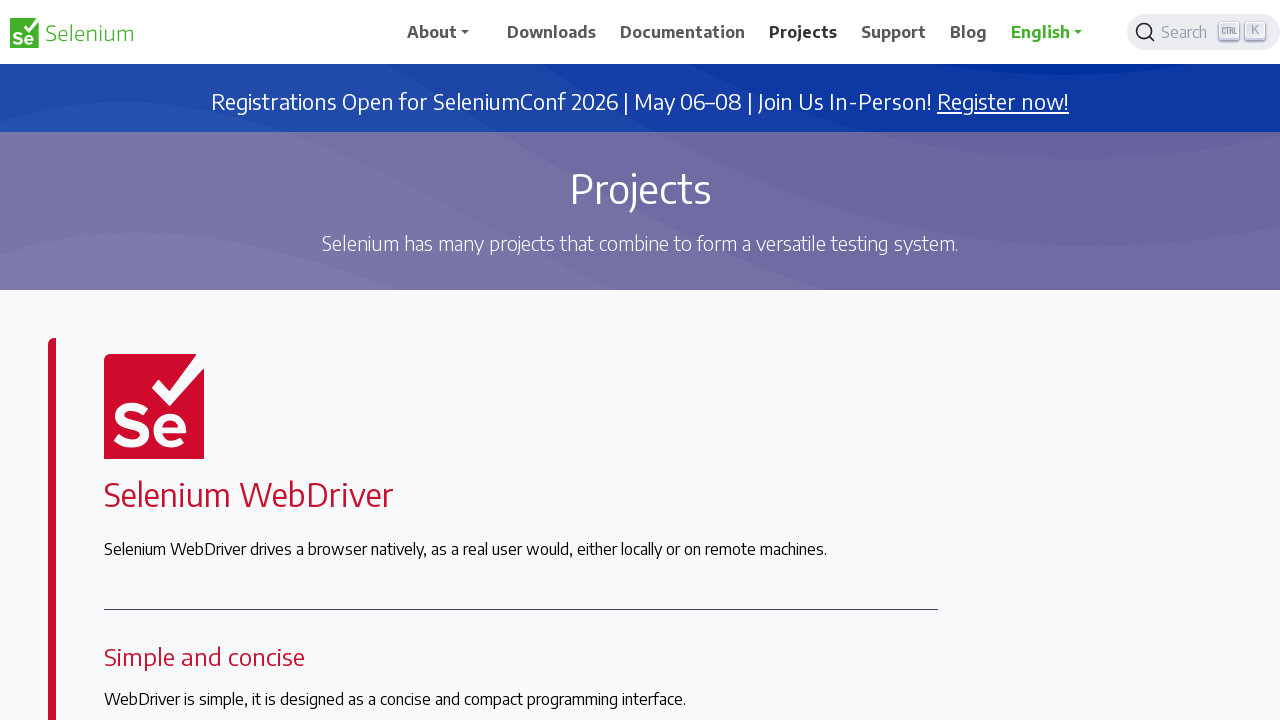

Refreshed the current page
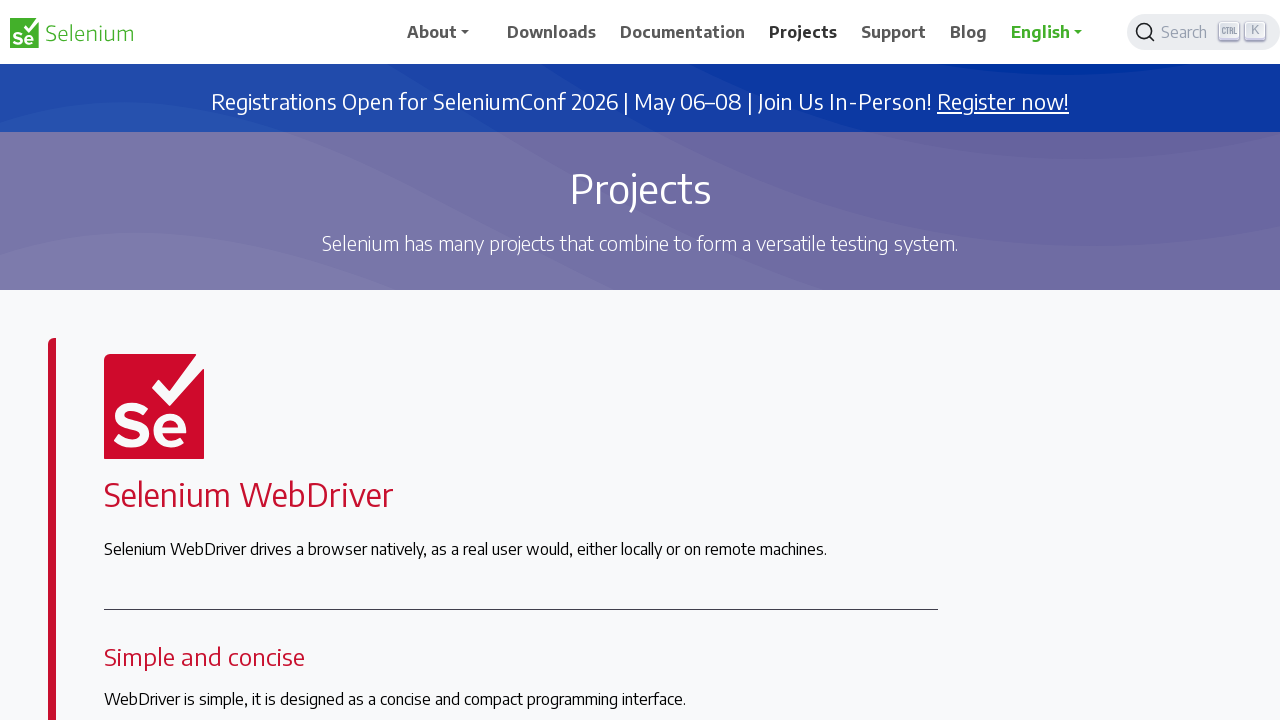

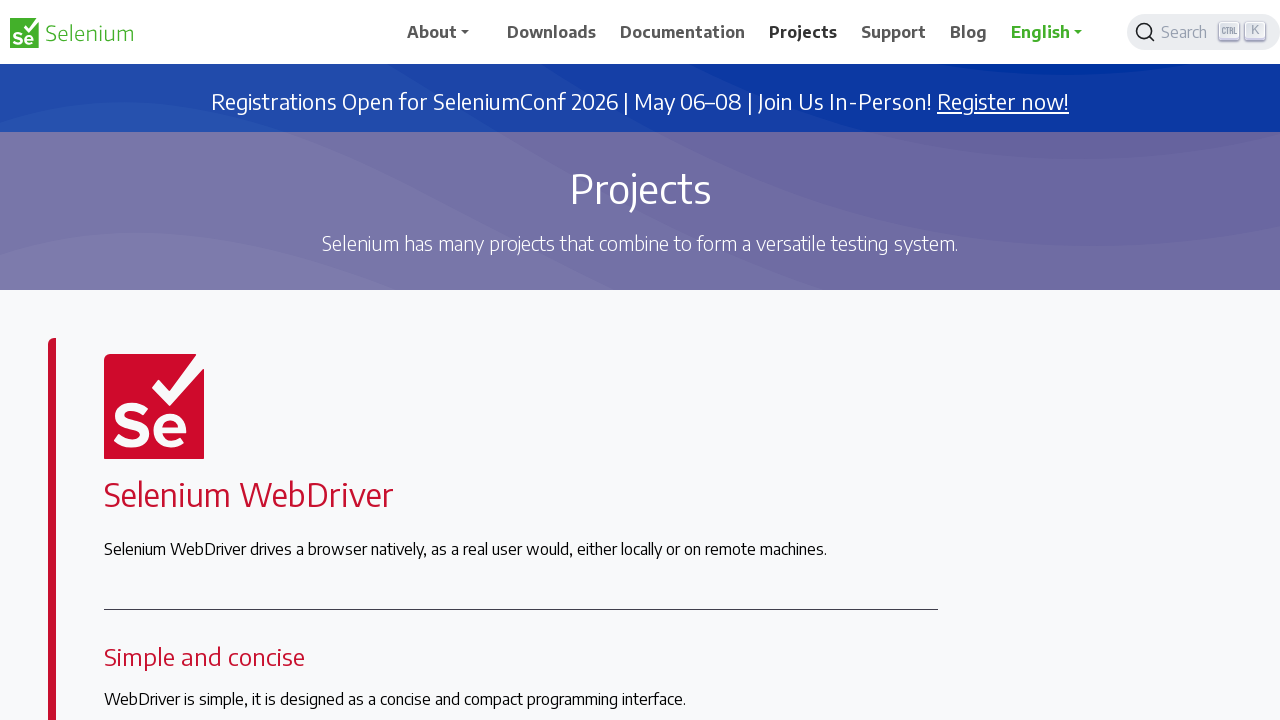